Tests various alert interactions including simple alert acceptance, confirm alert dismissal, and prompt alert with text input

Starting URL: https://leafground.com/alert.xhtml

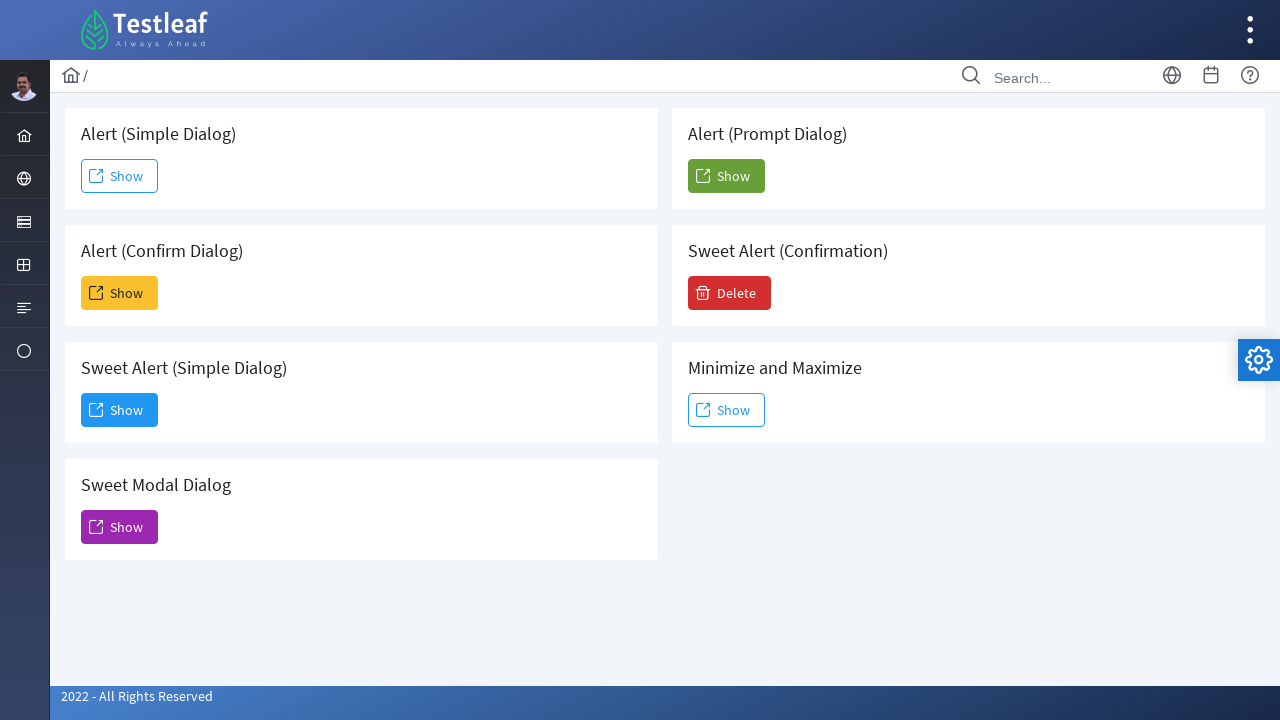

Clicked button to trigger simple alert at (120, 176) on (//span[@class='ui-button-text ui-c'])[1]
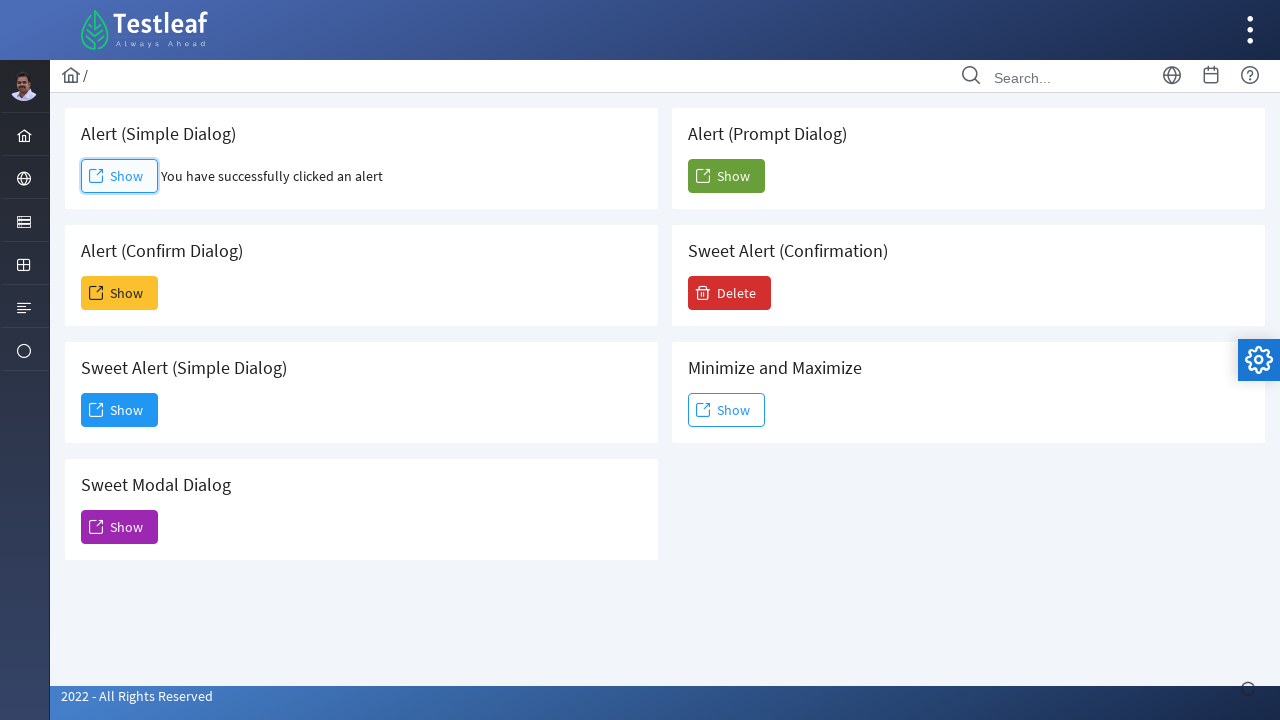

Set up handler to accept simple alert
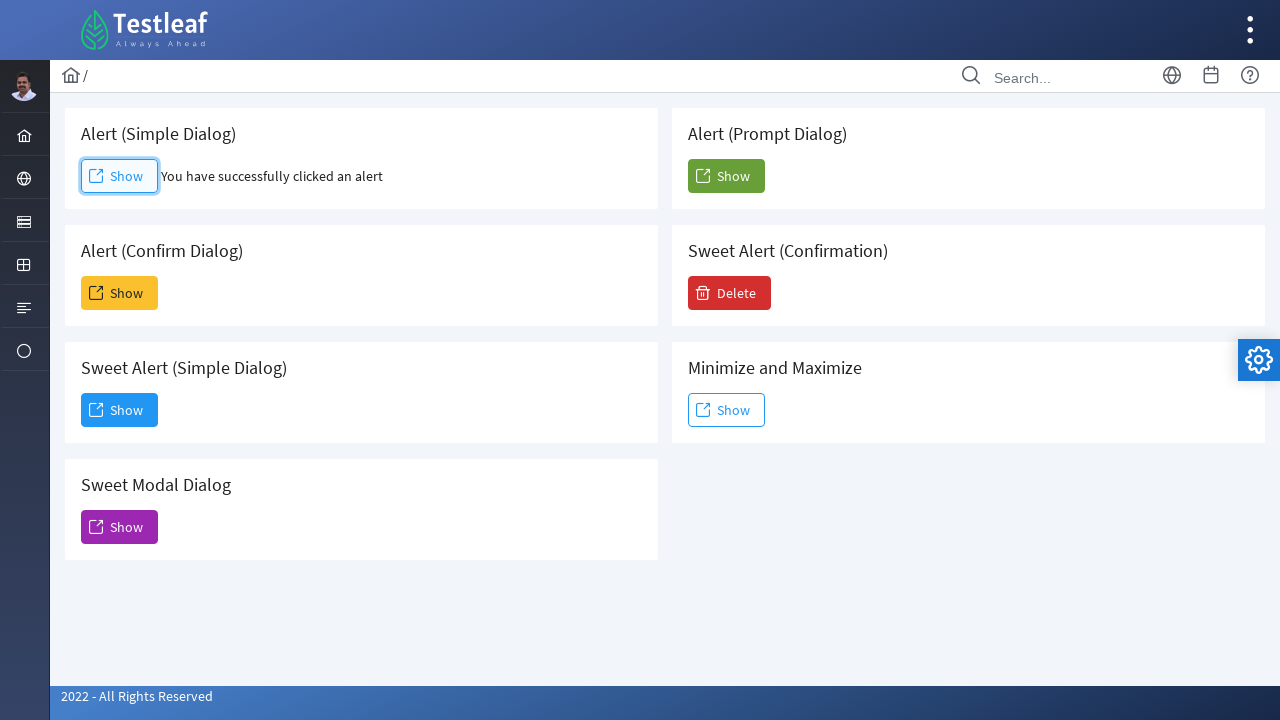

Clicked button to trigger confirm alert at (120, 293) on (//span[@class='ui-button-text ui-c'])[2]
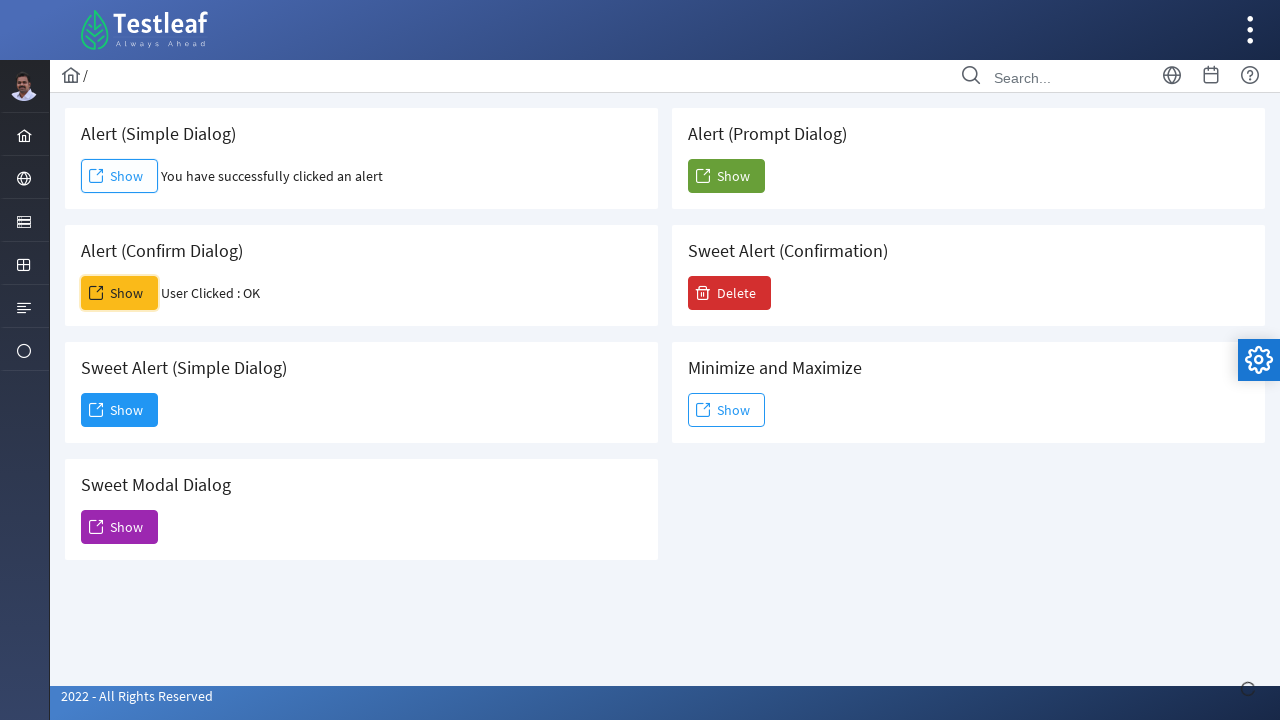

Set up handler to dismiss confirm alert
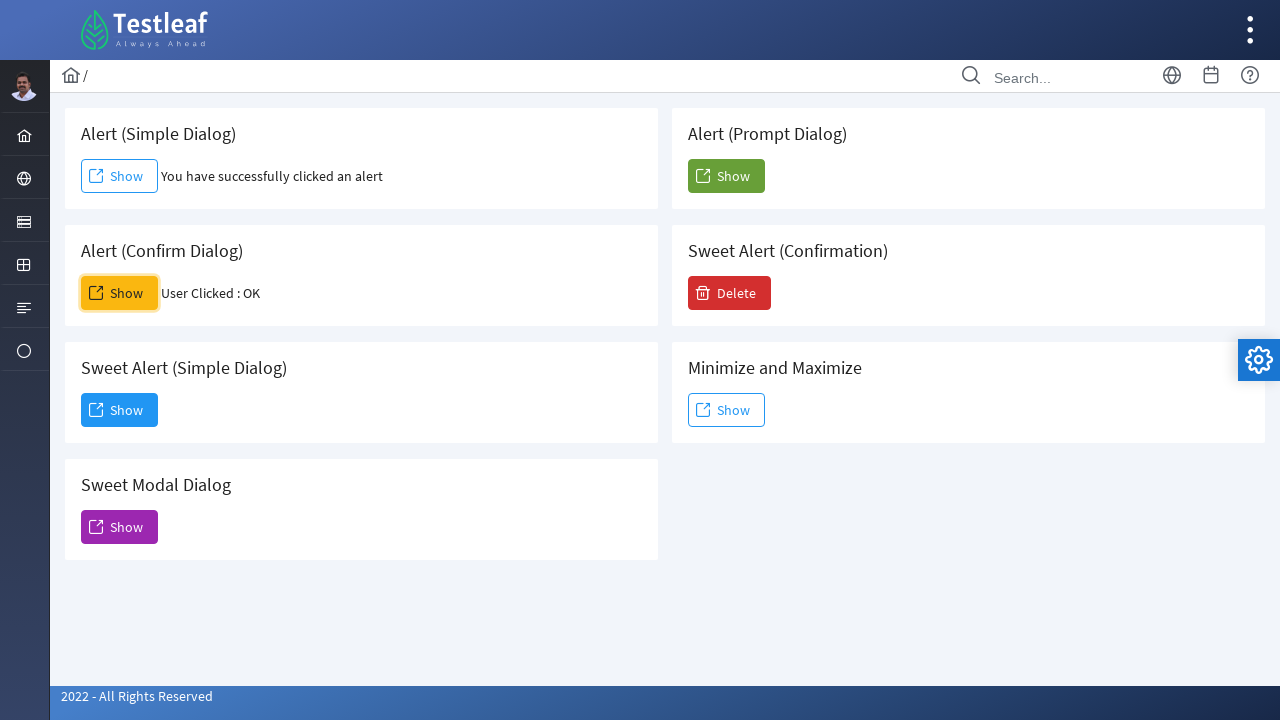

Clicked button to trigger prompt alert dialog at (726, 176) on (//h5[contains(text(), ' Alert (Prompt Dialog)')]/following::span)[2]
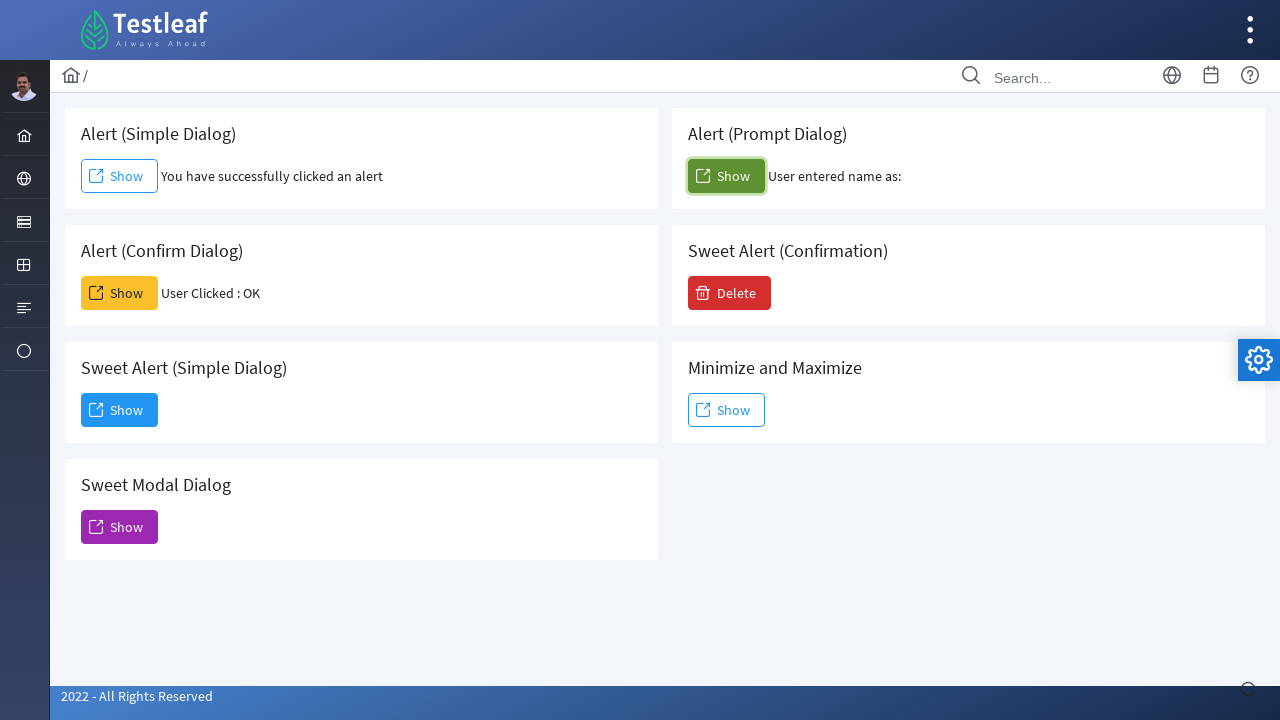

Set up handler to accept prompt alert with text input 'sss'
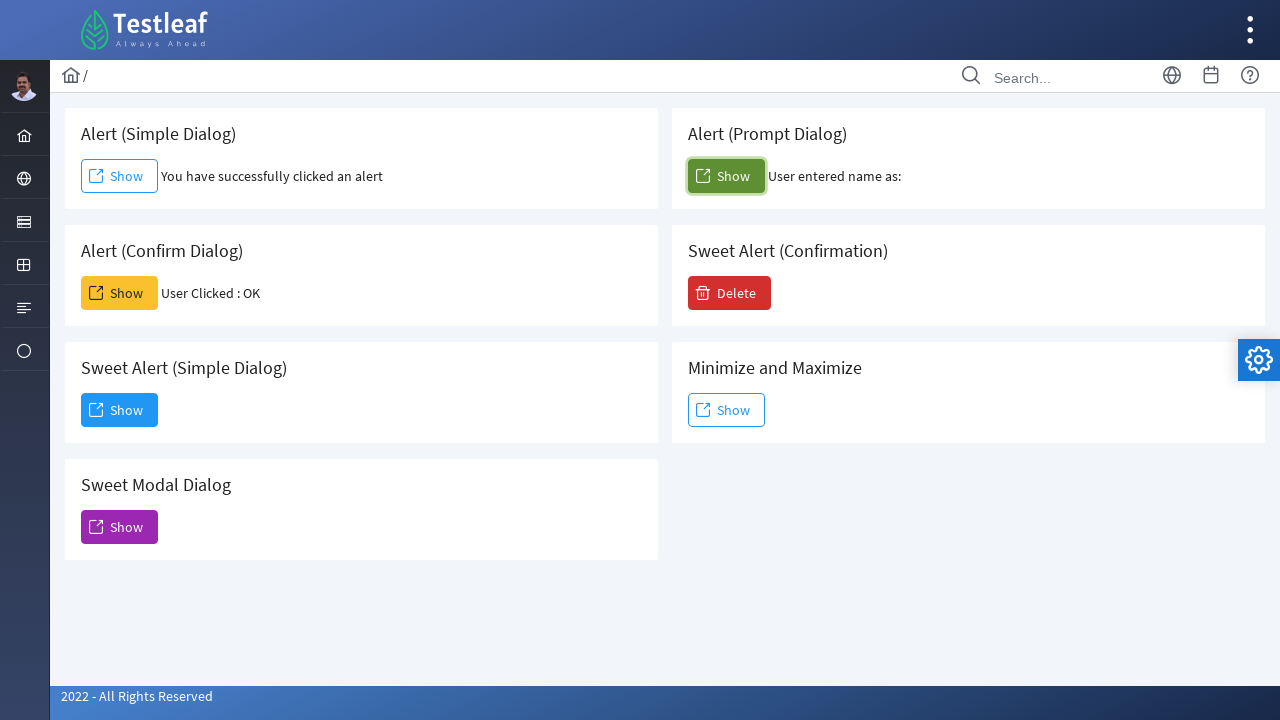

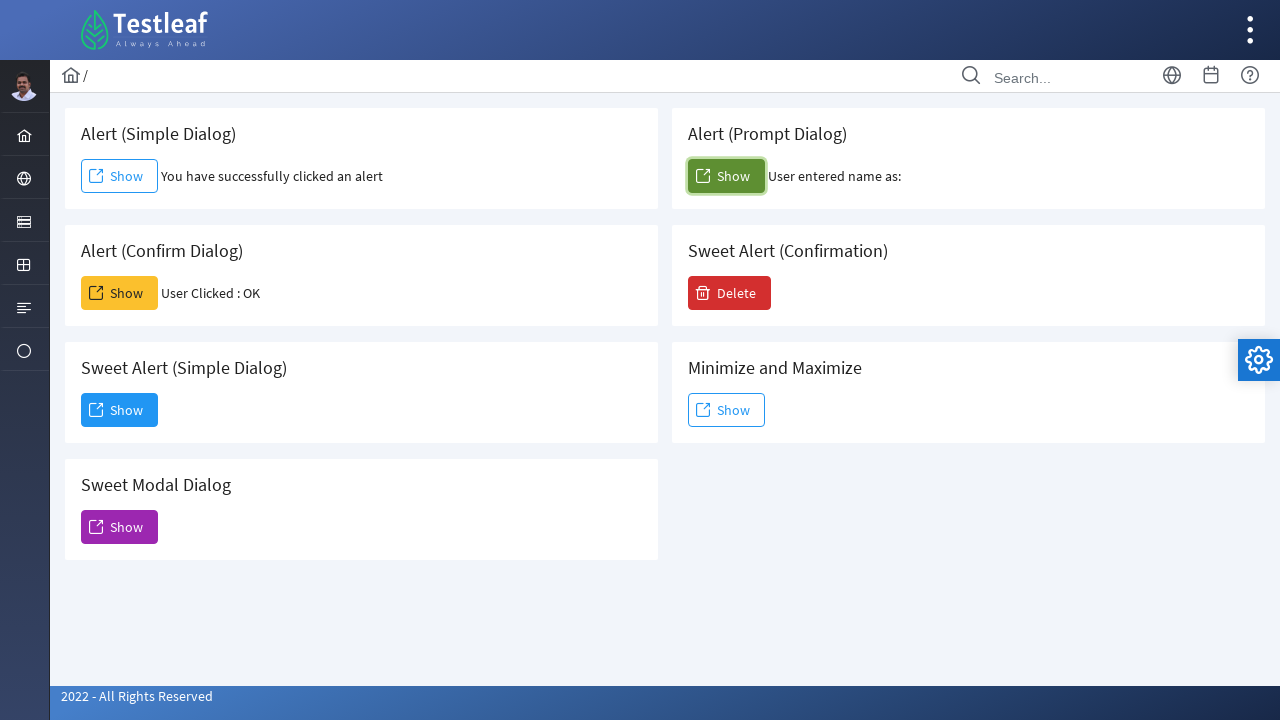